Tests right-click context menu functionality by performing a right-click action on a button element to trigger a context menu

Starting URL: https://swisnl.github.io/jQuery-contextMenu/demo.html

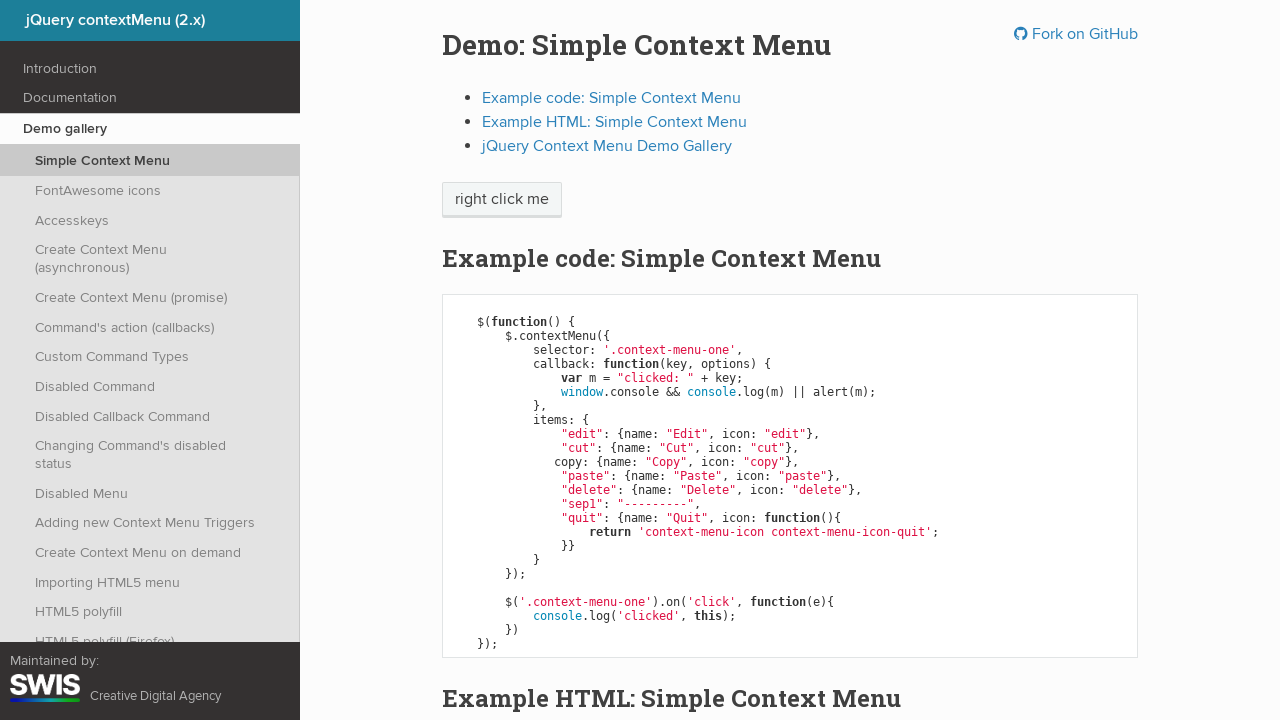

Located the 'right click me' button element
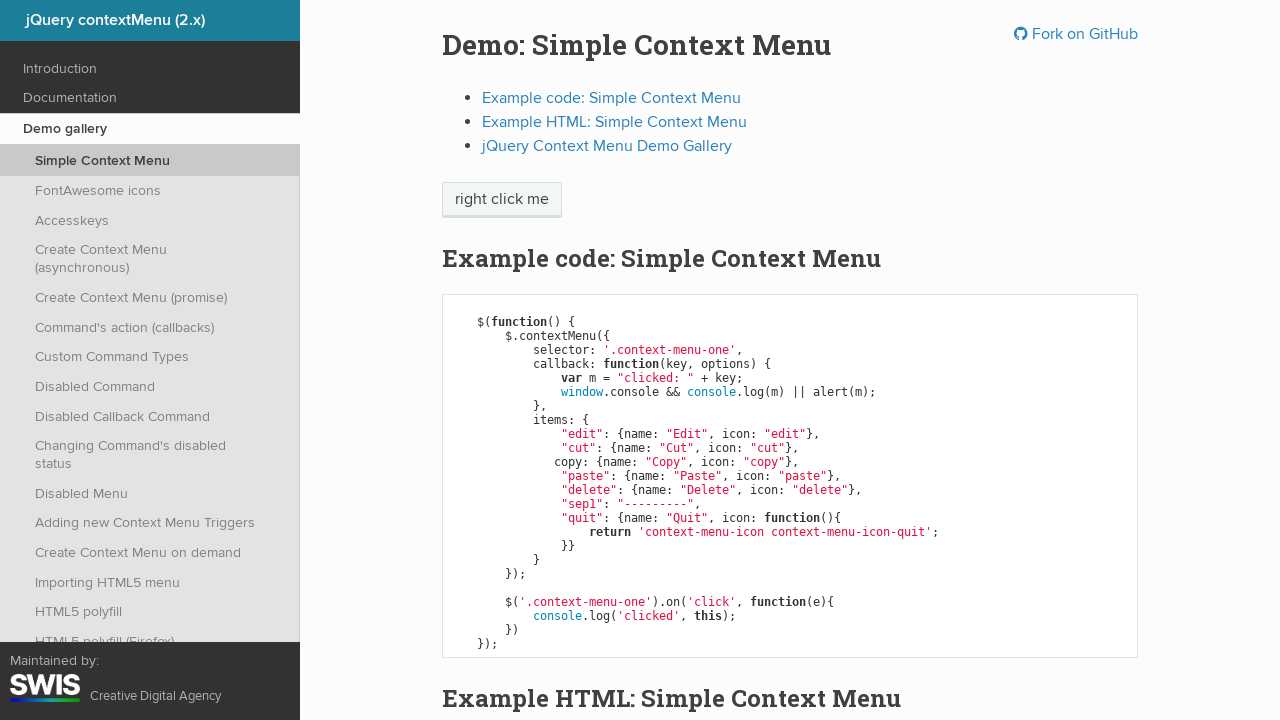

Performed right-click action on the button to trigger context menu at (502, 200) on xpath=//span[normalize-space()="right click me"]
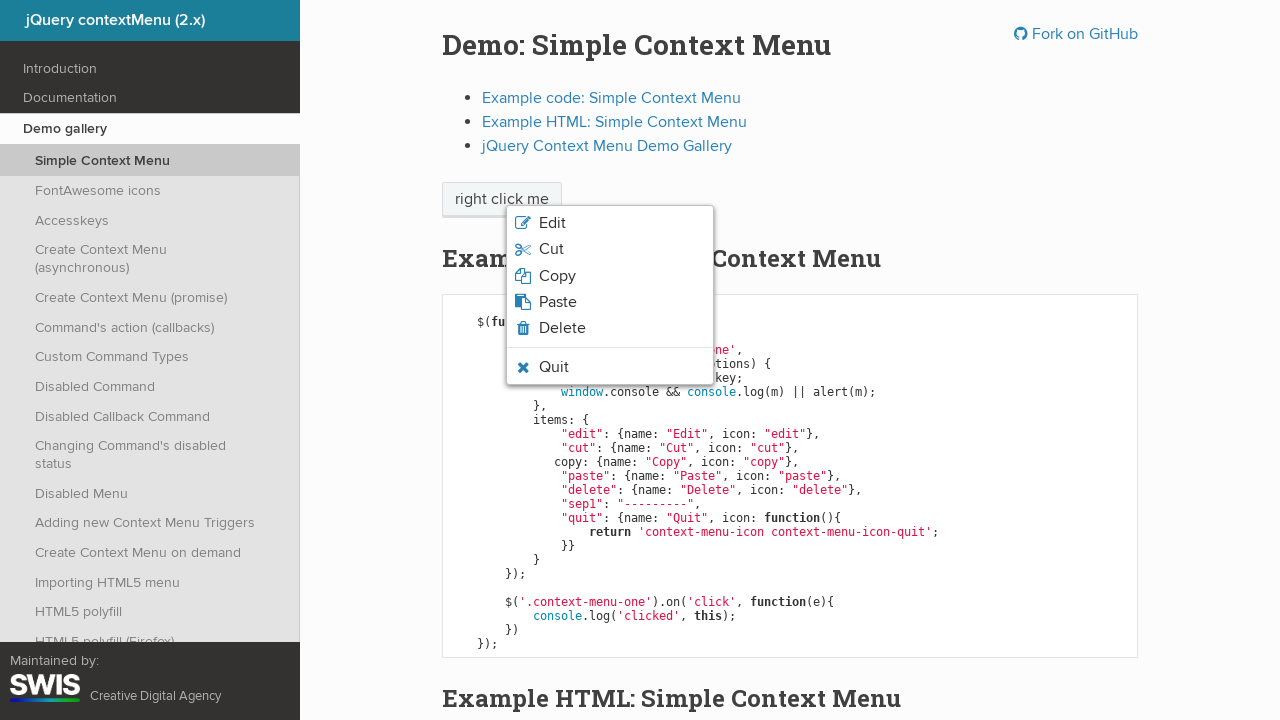

Context menu appeared on the page
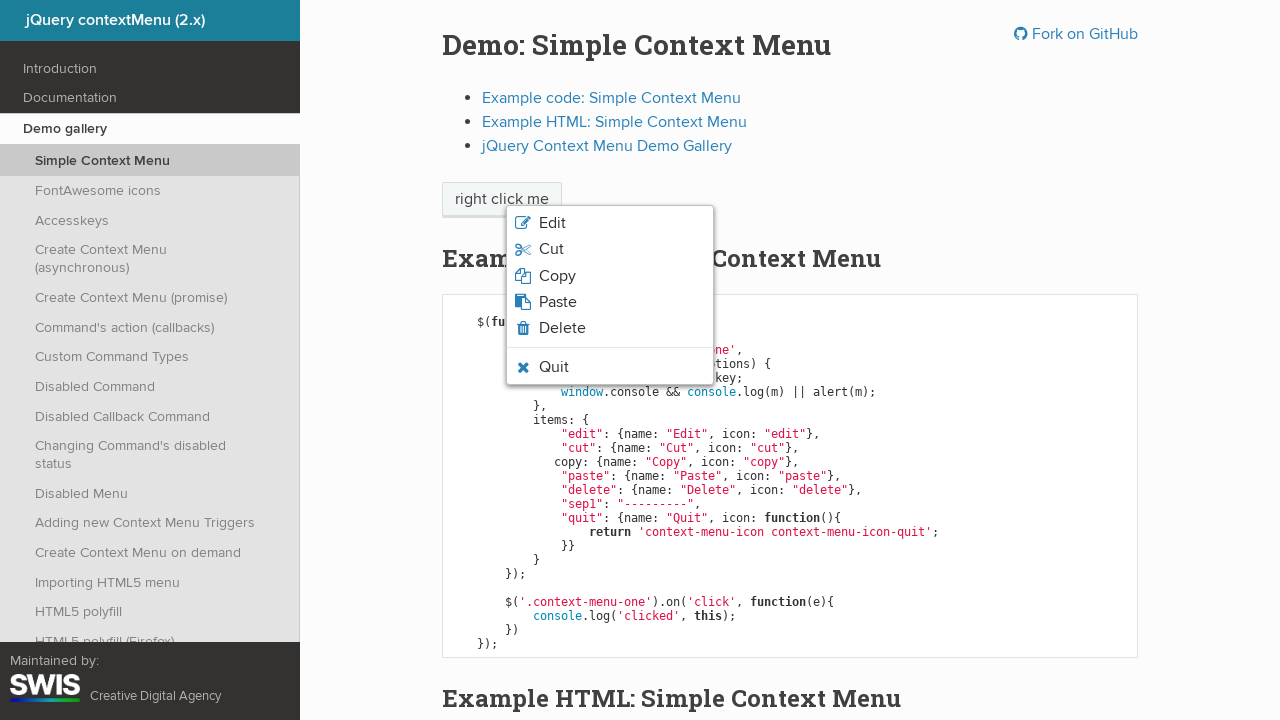

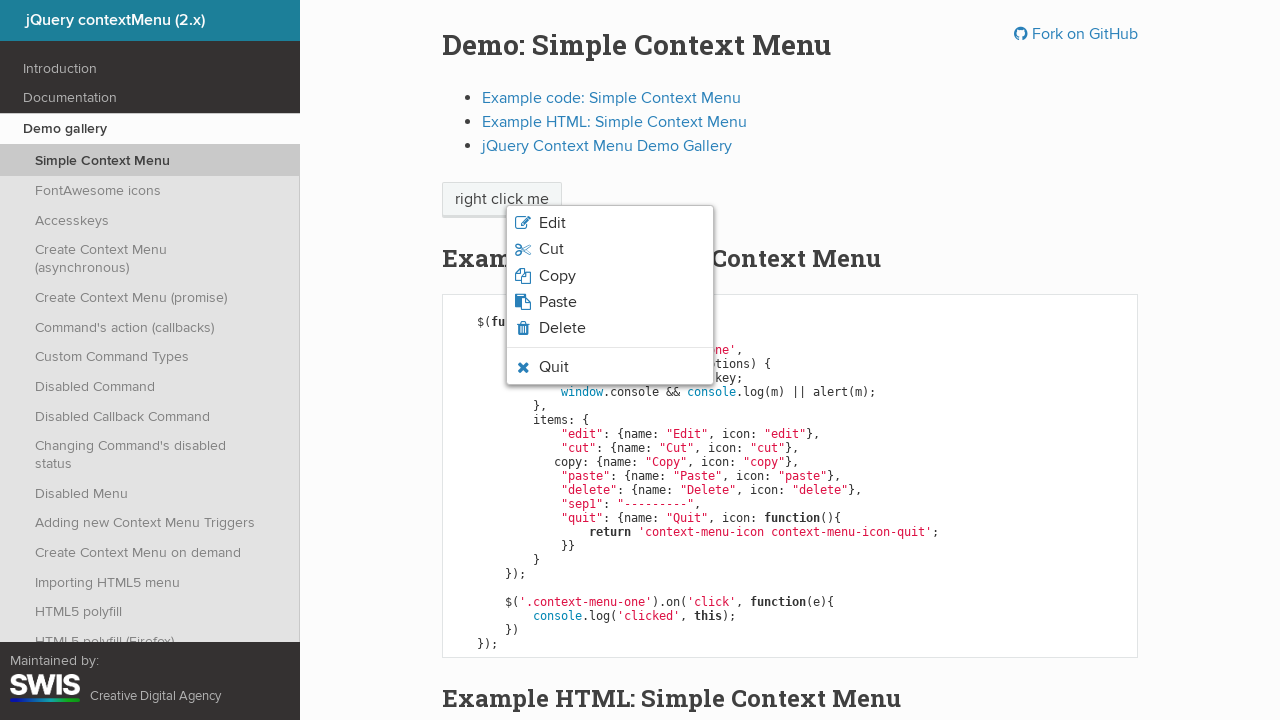